Tests JavaScript alert handling by clicking alert buttons and accepting the dialog boxes

Starting URL: https://demoqa.com/alerts

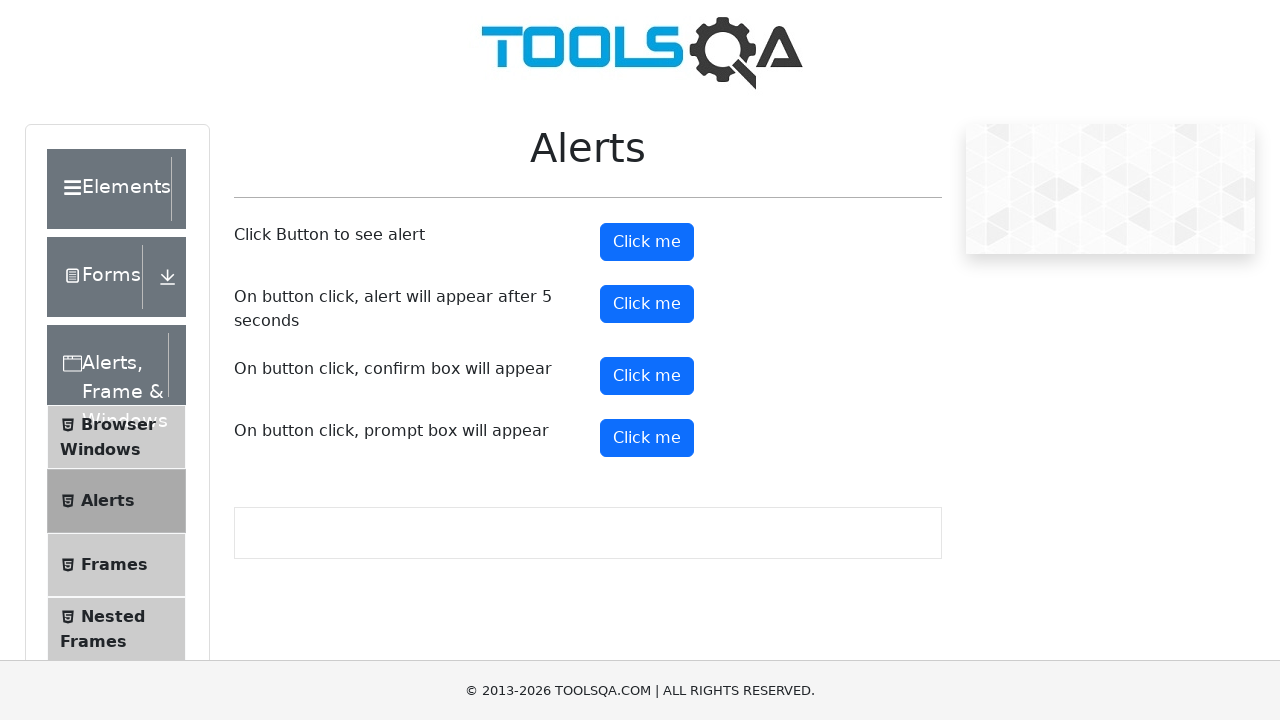

Set up dialog handler to accept all dialogs
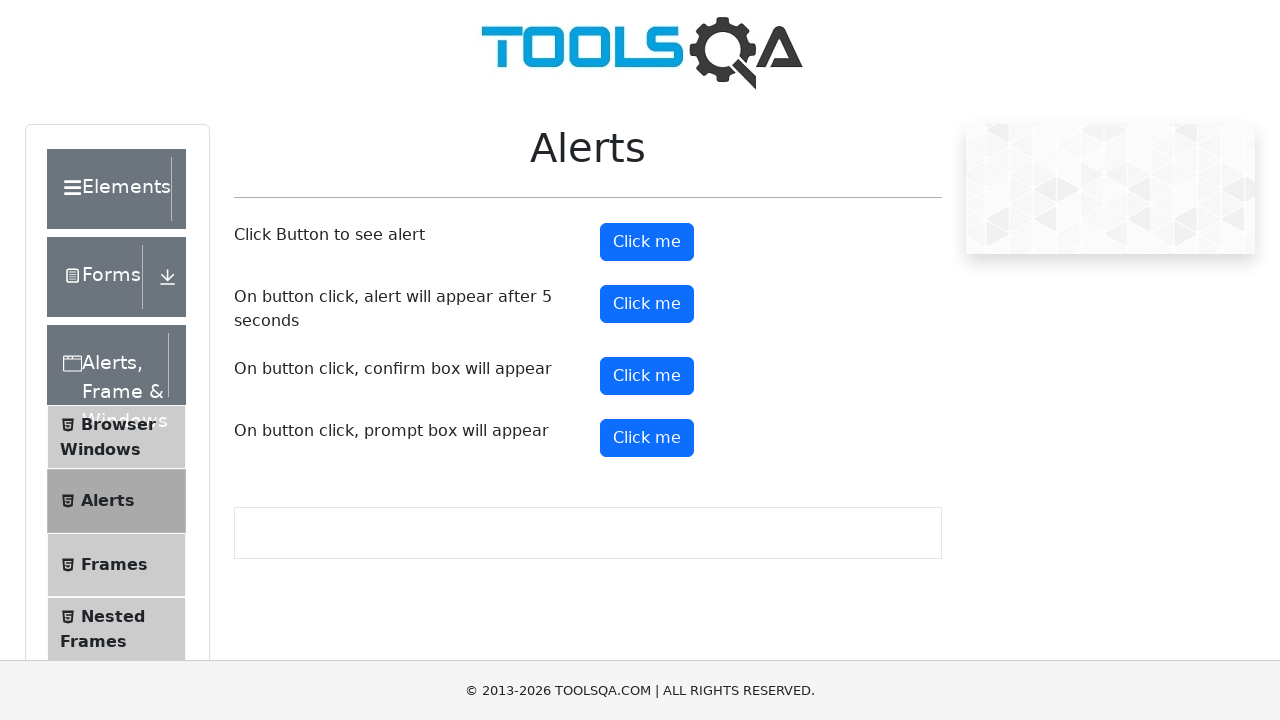

Clicked the alert button at (647, 242) on #alertButton
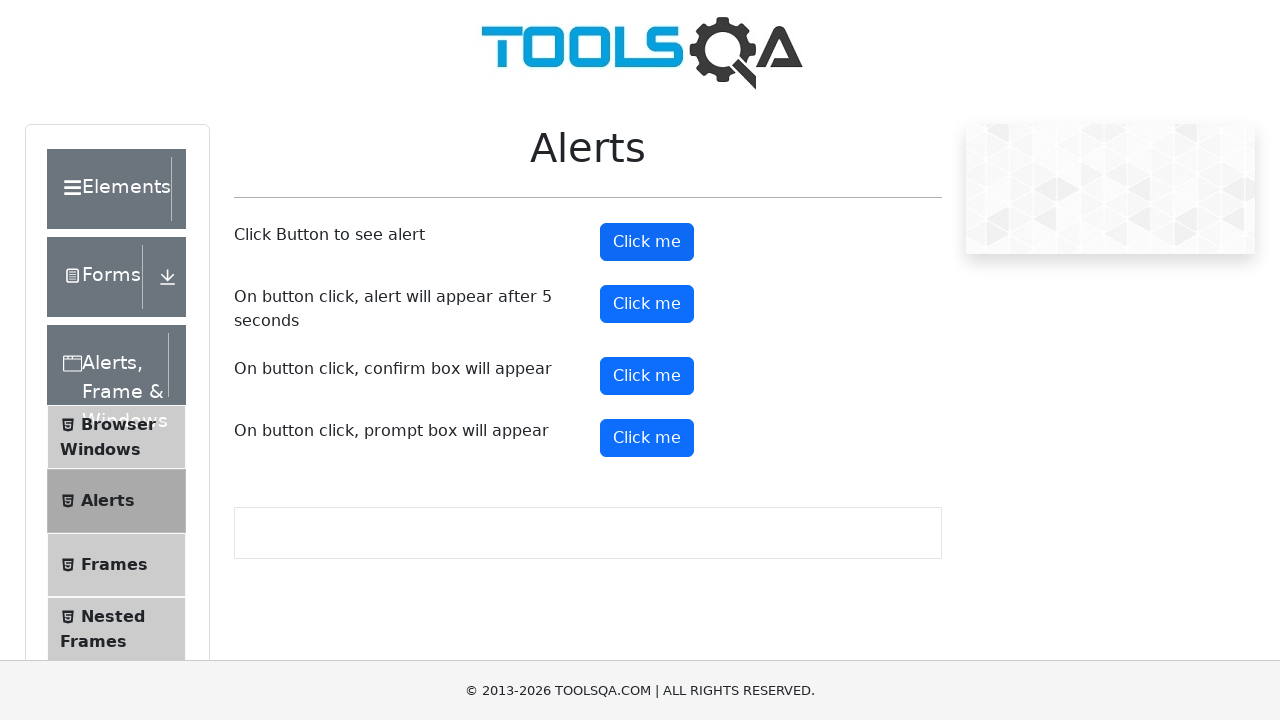

Clicked the timer alert button at (647, 304) on #timerAlertButton
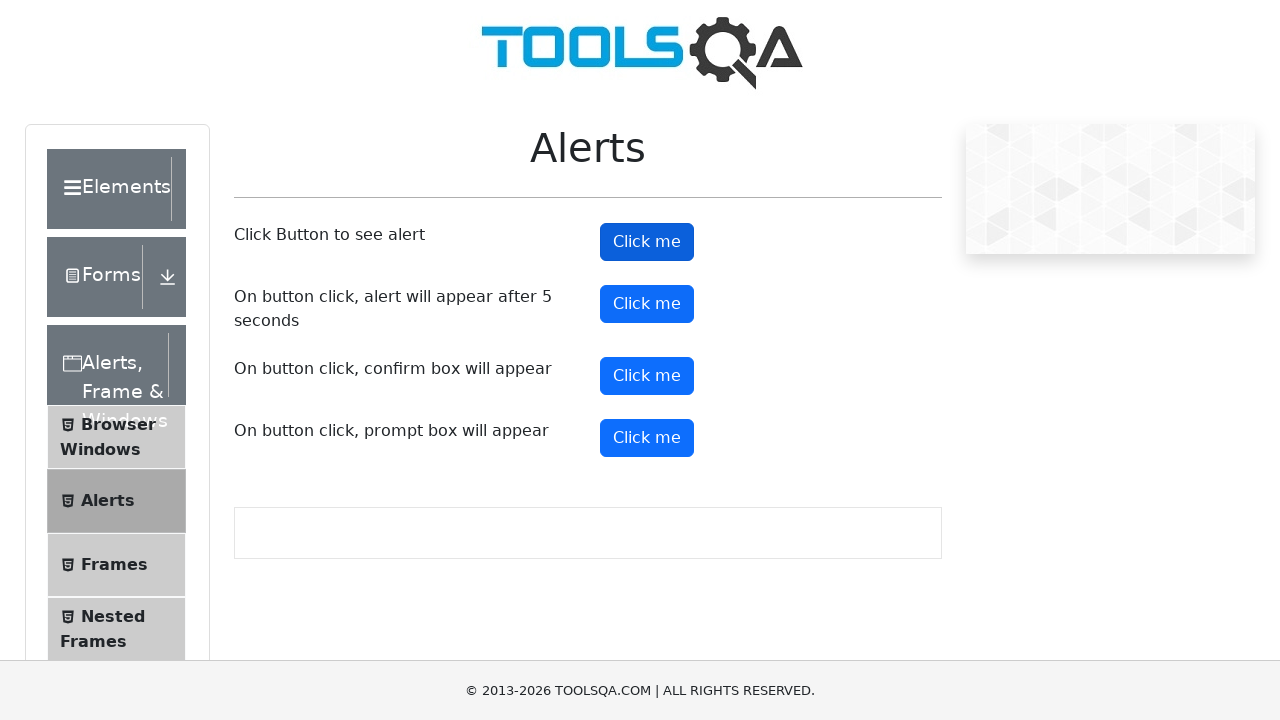

Waited 6 seconds for timed alert to appear and be handled
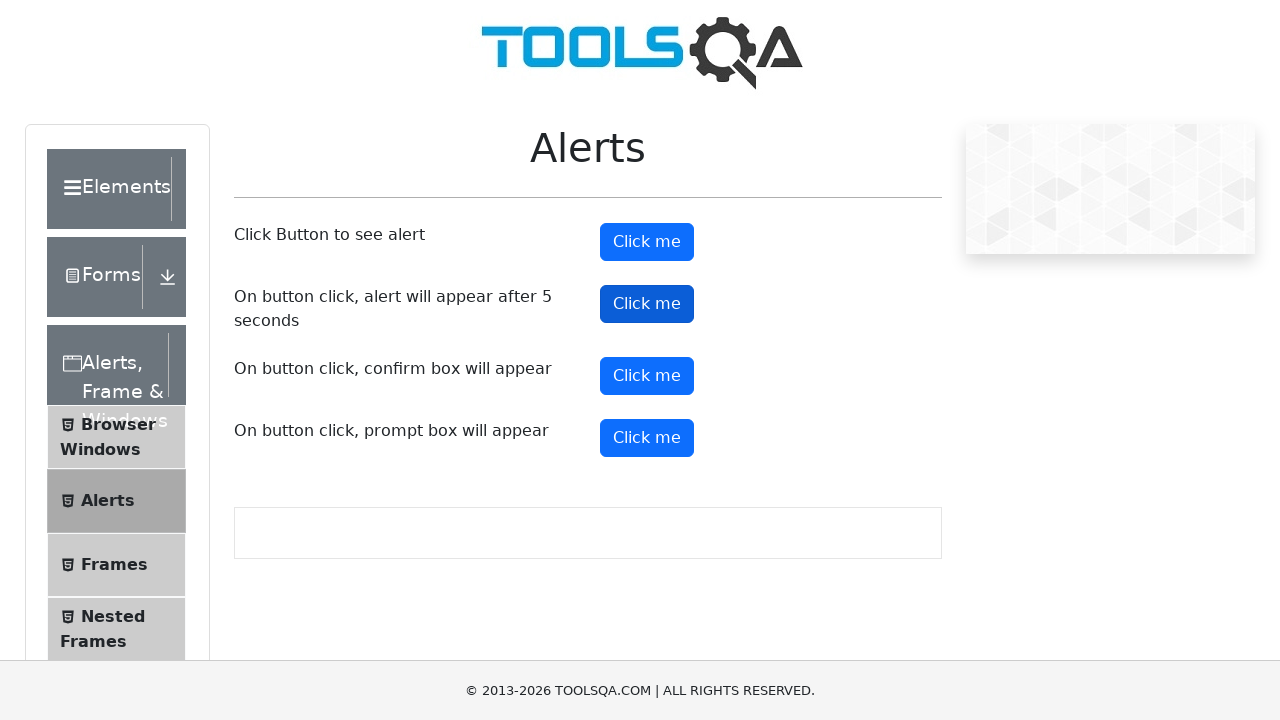

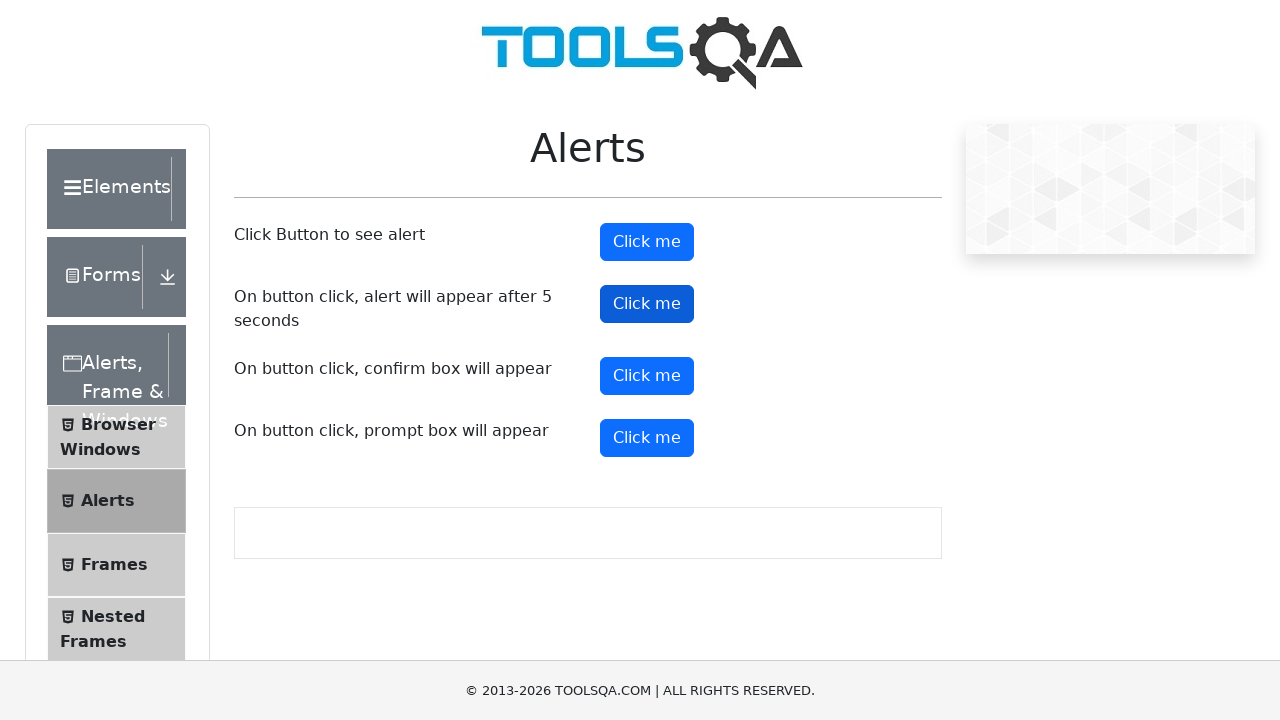